Tests checkbox functionality by toggling multiple checkboxes on and off

Starting URL: https://formy-project.herokuapp.com/checkbox

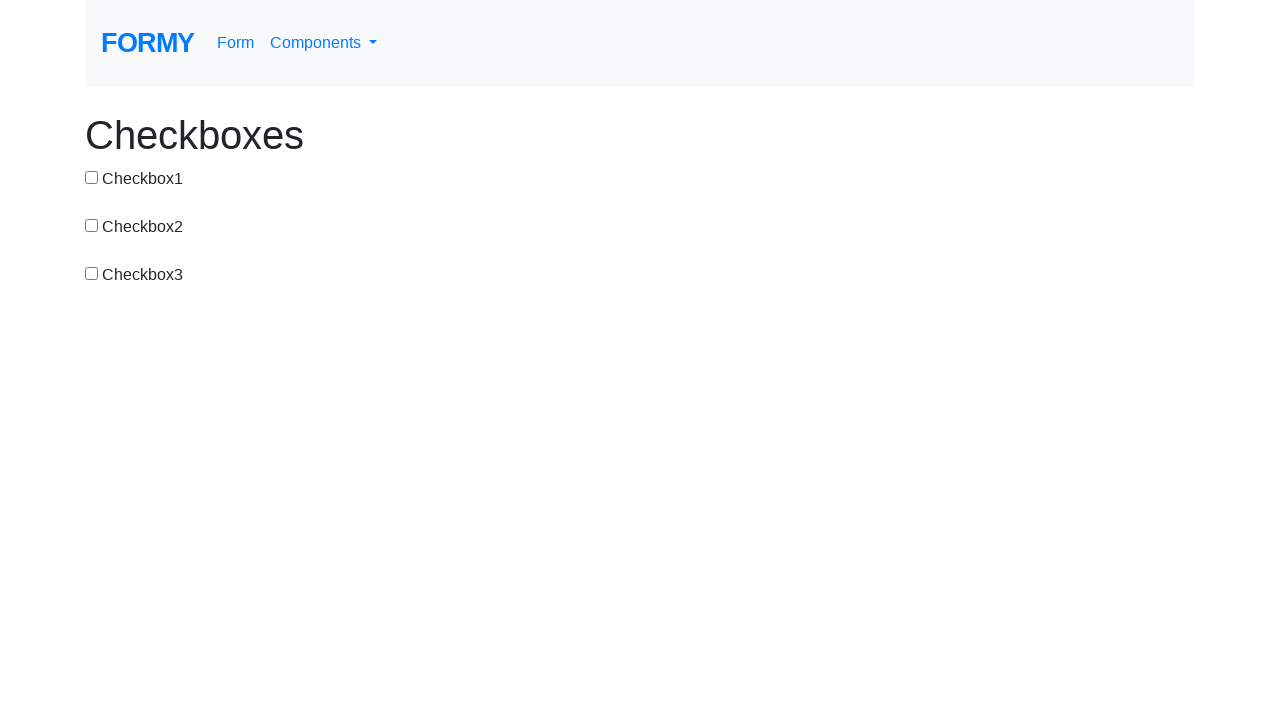

Clicked checkbox-1 to check it at (92, 177) on #checkbox-1
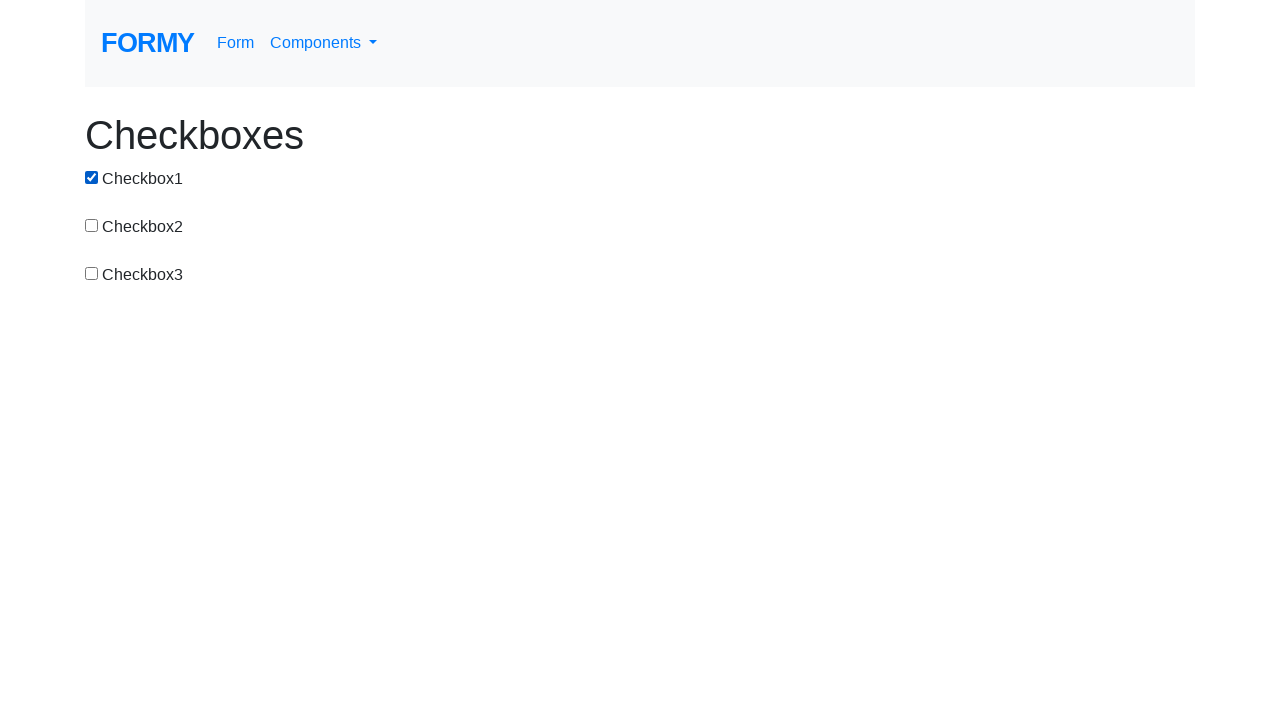

Clicked checkbox-2 to check it at (92, 225) on input[value='checkbox-2']
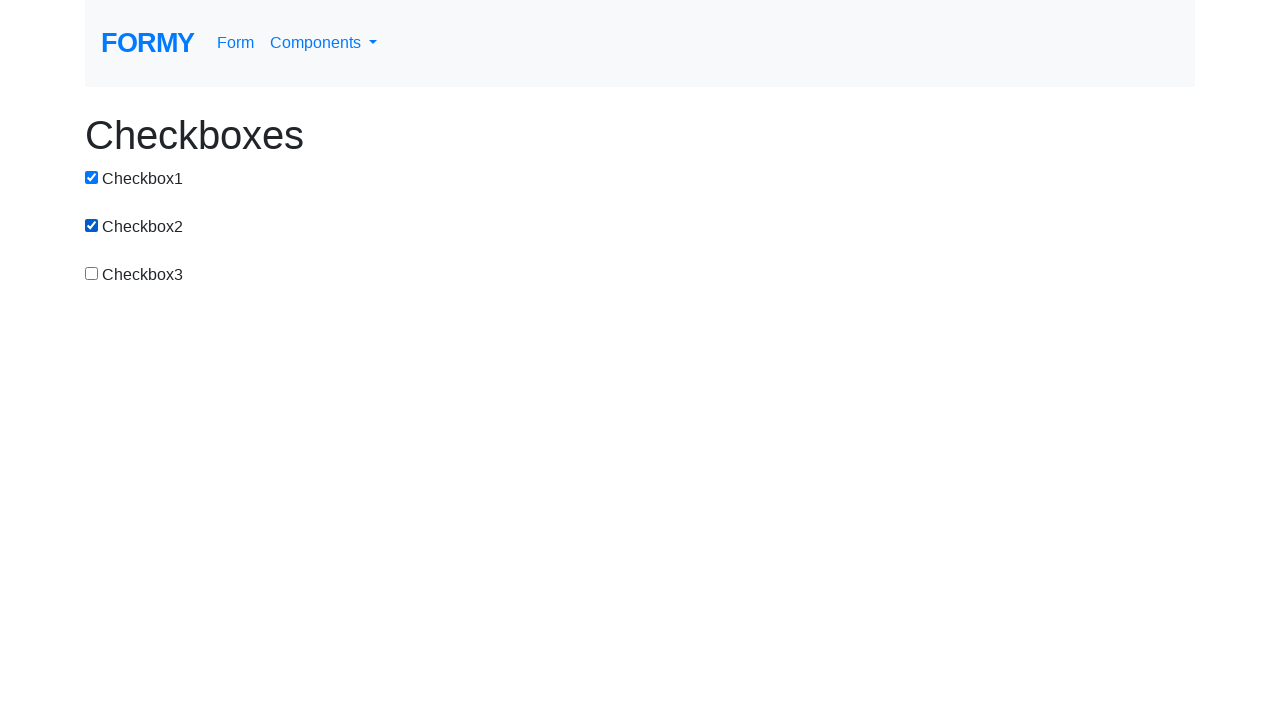

Clicked checkbox-3 to check it at (92, 273) on #checkbox-3
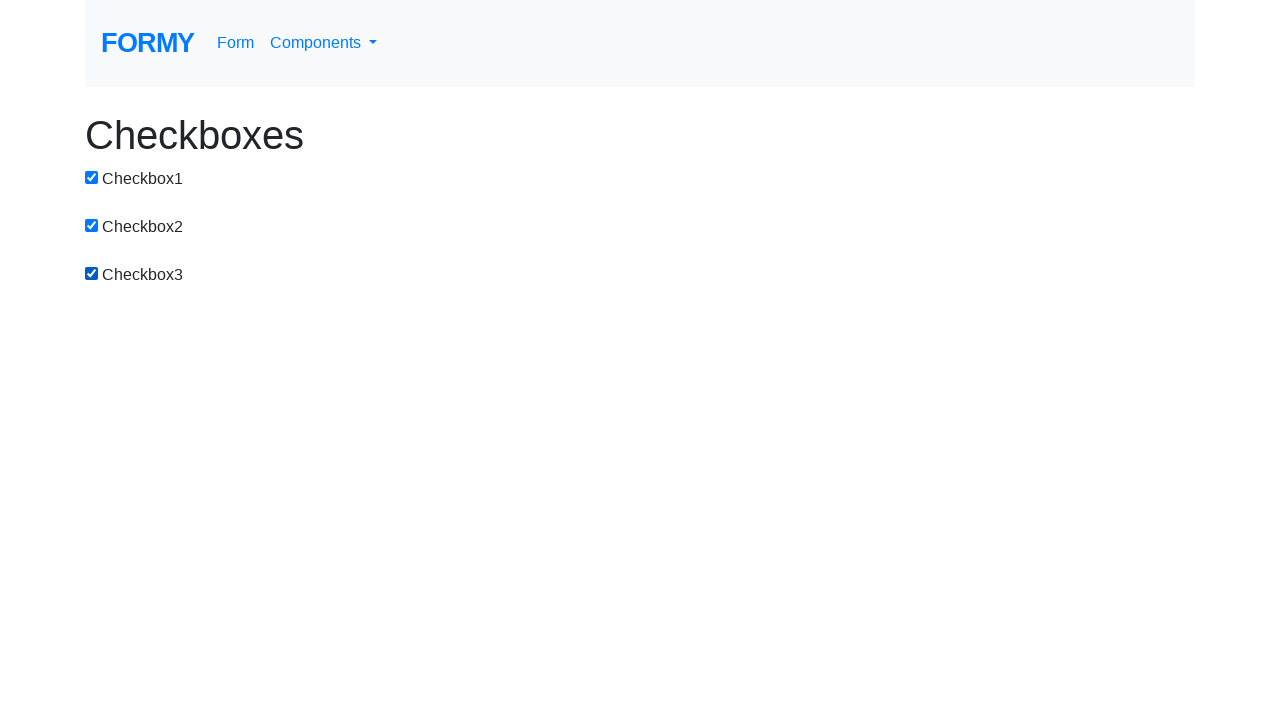

Clicked checkbox-1 to uncheck it at (92, 177) on #checkbox-1
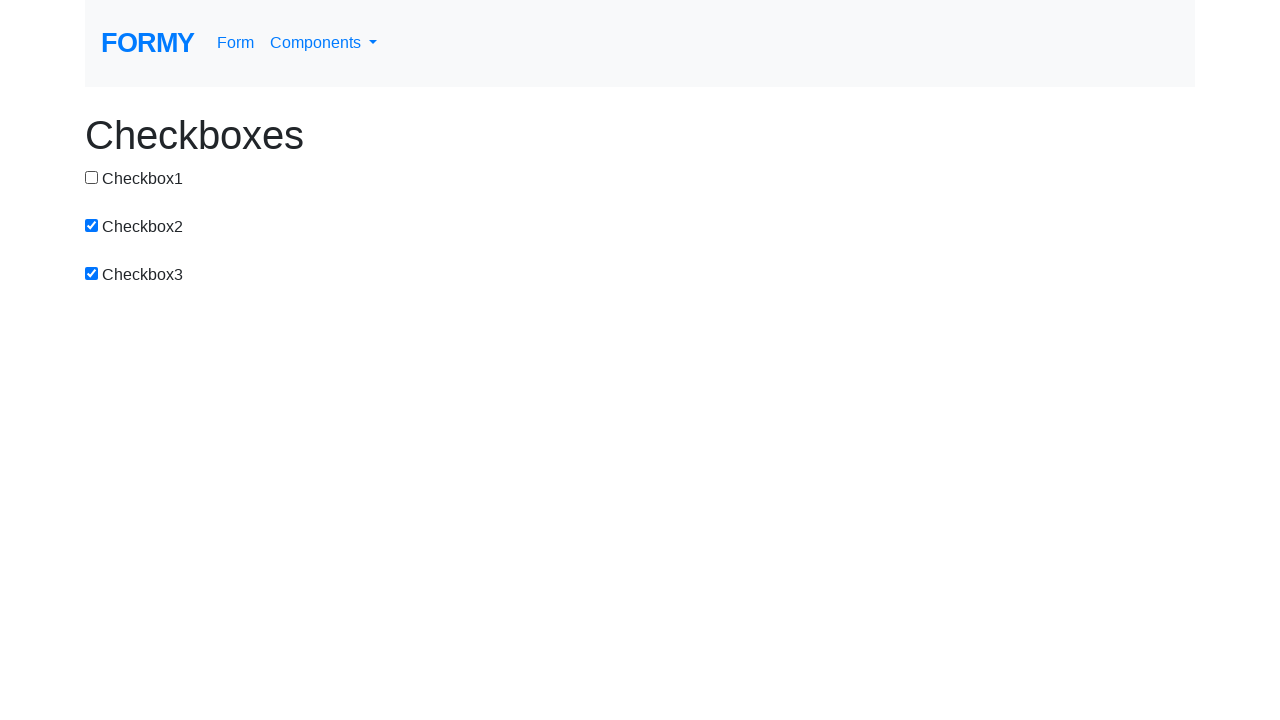

Clicked checkbox-2 to uncheck it at (92, 225) on input[value='checkbox-2']
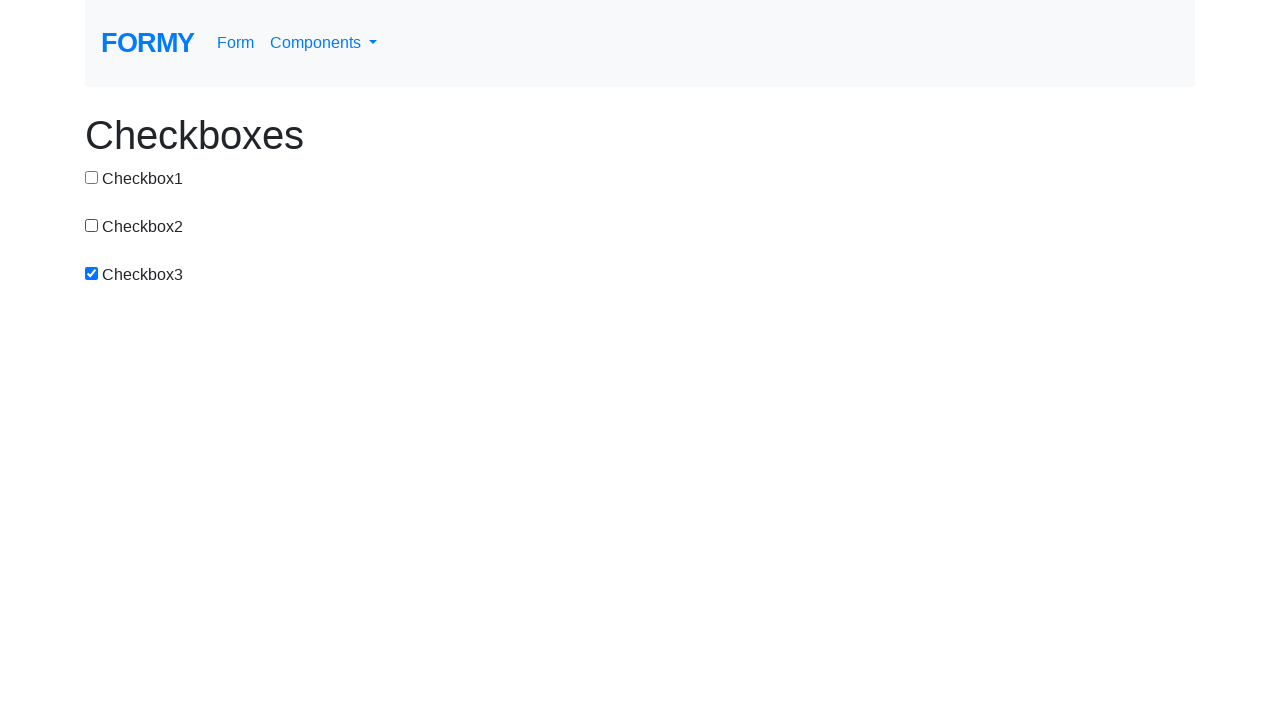

Clicked checkbox-3 to uncheck it at (92, 273) on #checkbox-3
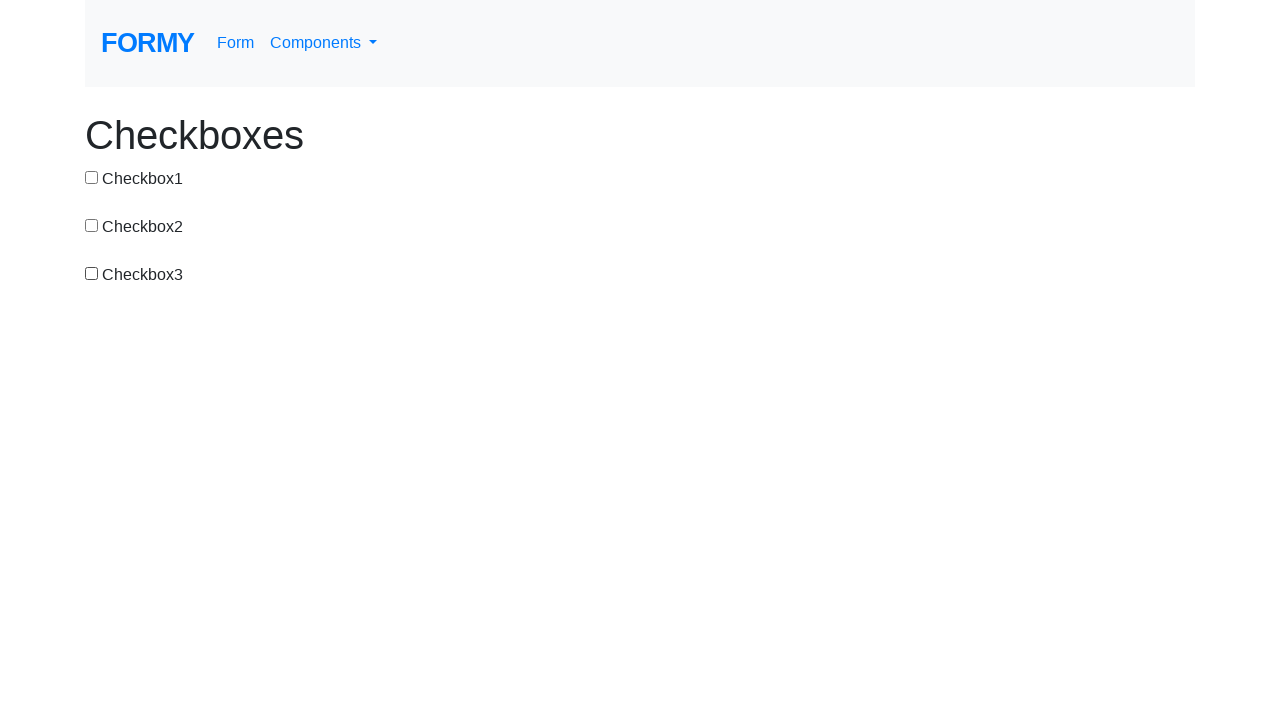

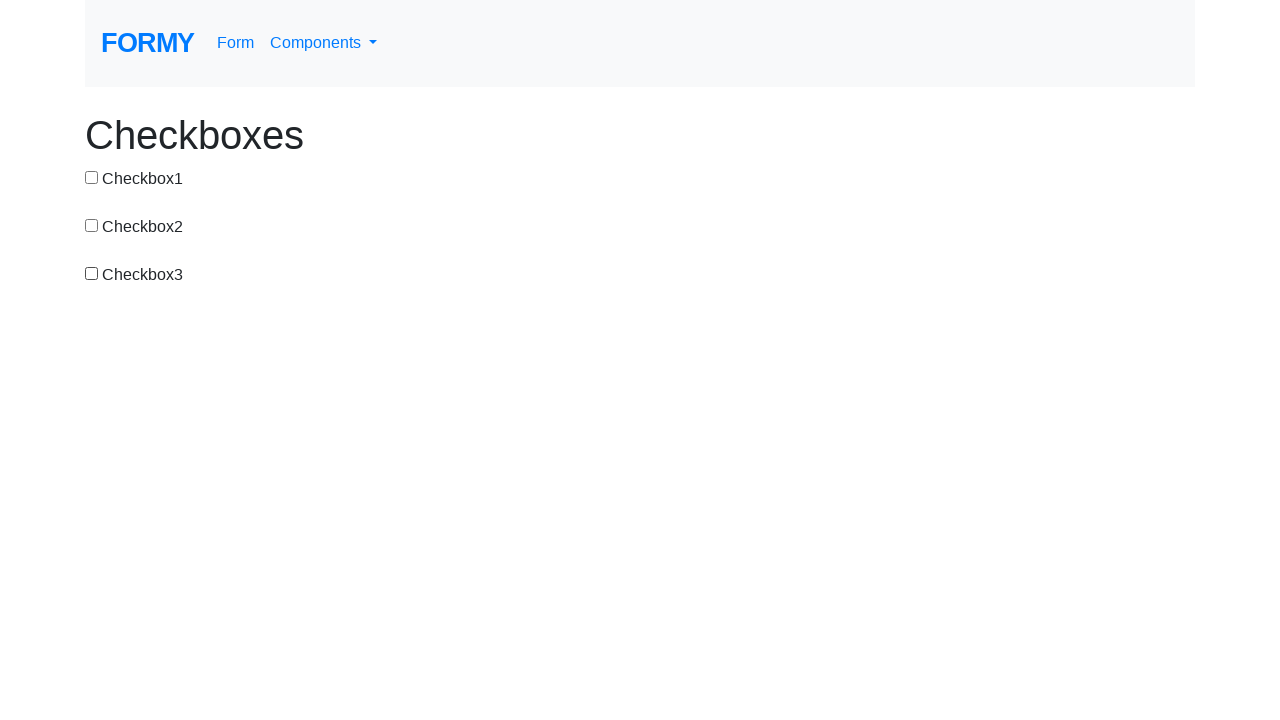